Tests dynamic loading with extra wait time (10 seconds) by clicking Start button and verifying the dynamically loaded text appears

Starting URL: https://automationfc.github.io/dynamic-loading/

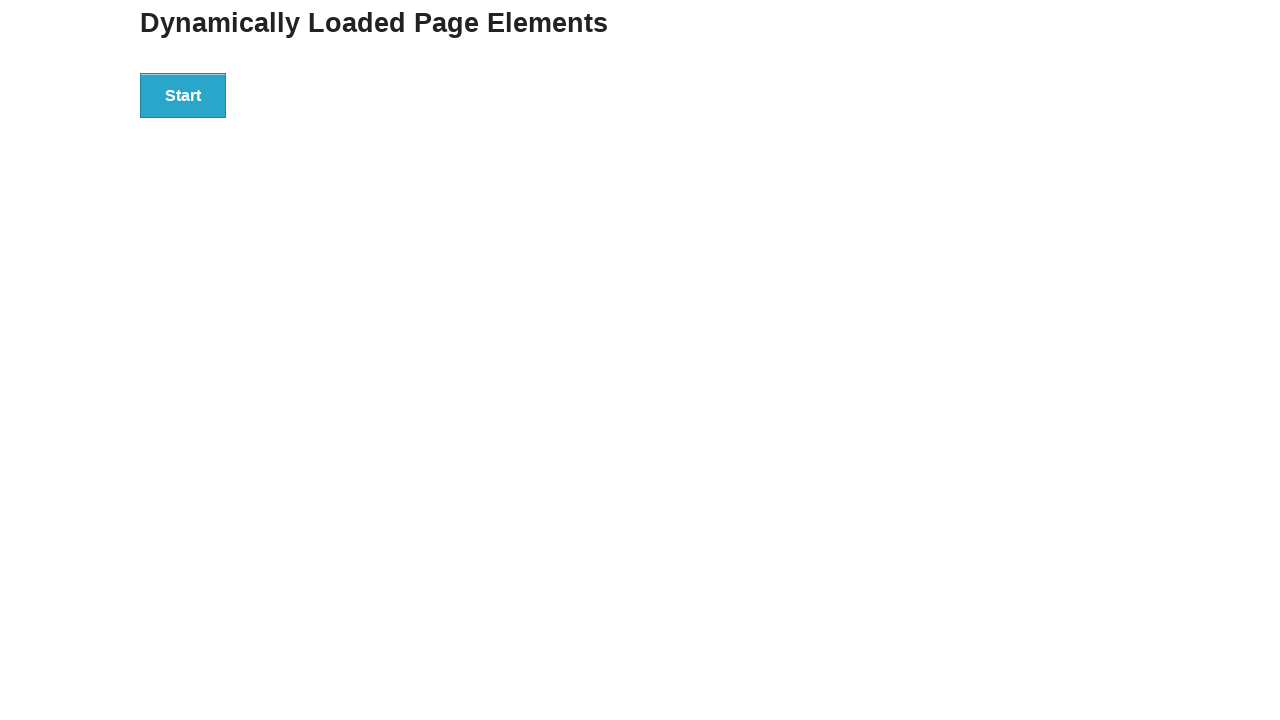

Clicked Start button to trigger dynamic loading at (183, 95) on xpath=//div/button
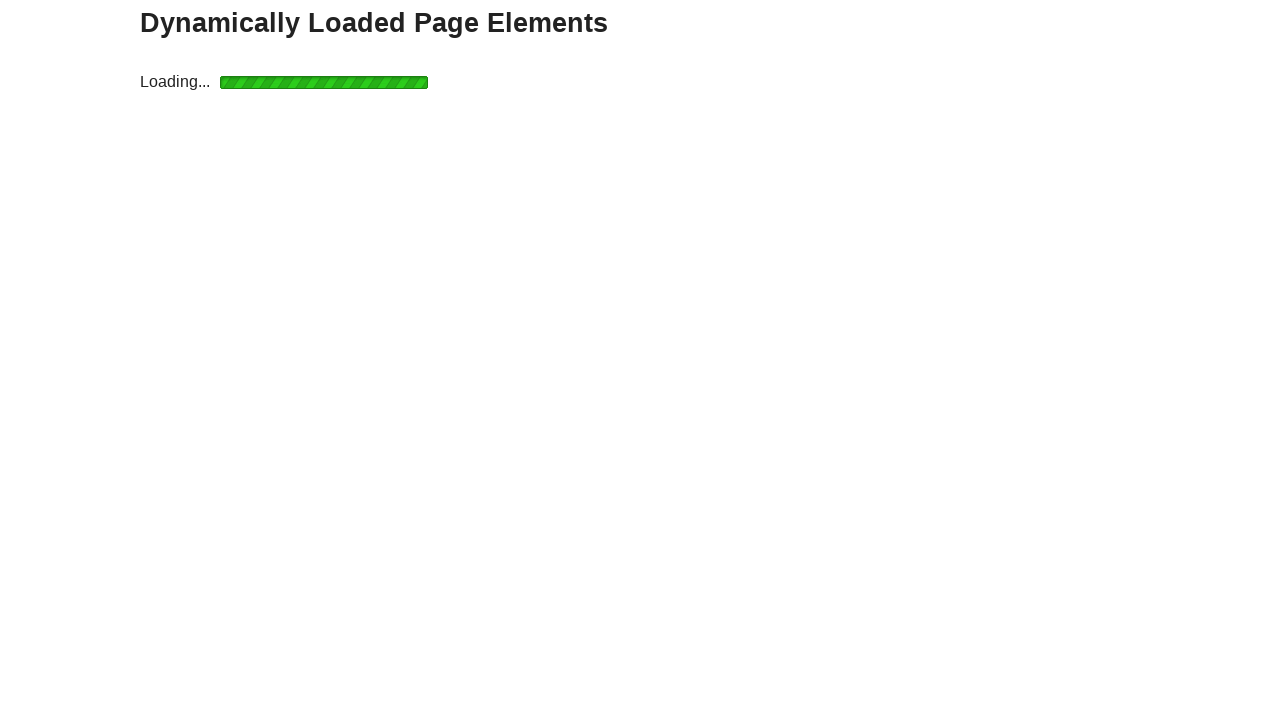

Dynamically loaded element appeared after 10 seconds
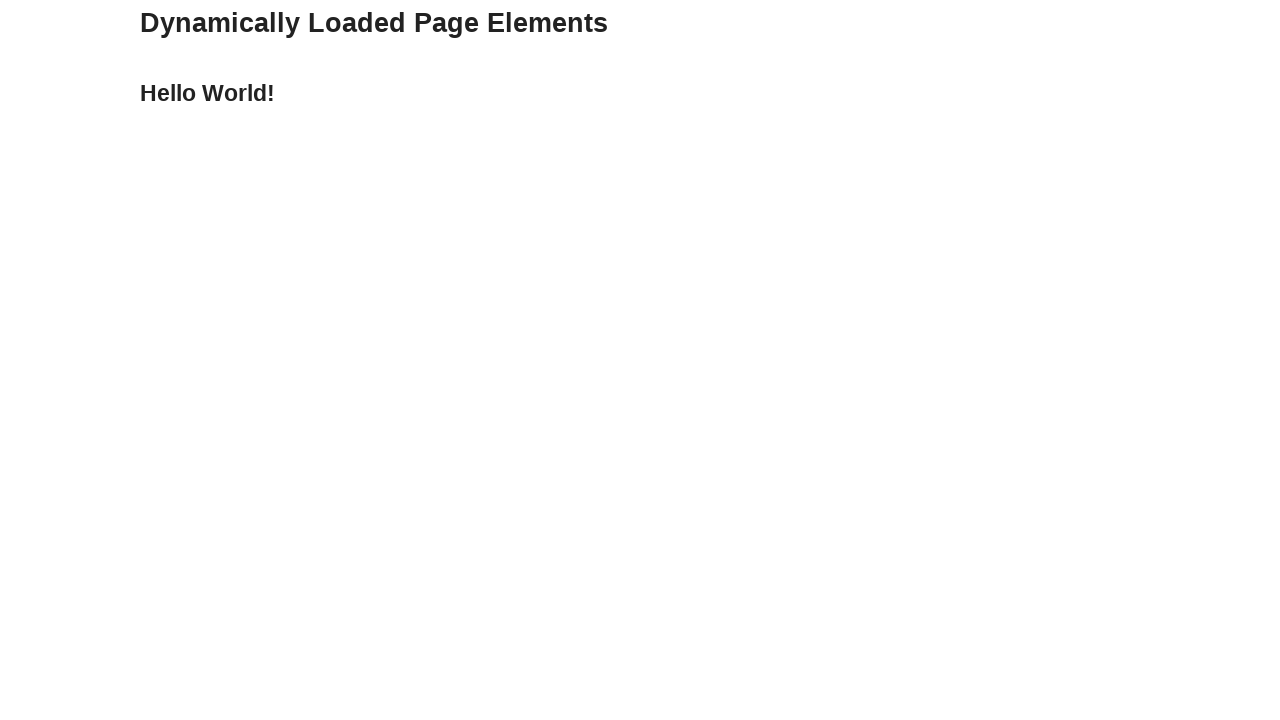

Retrieved text content from dynamically loaded element
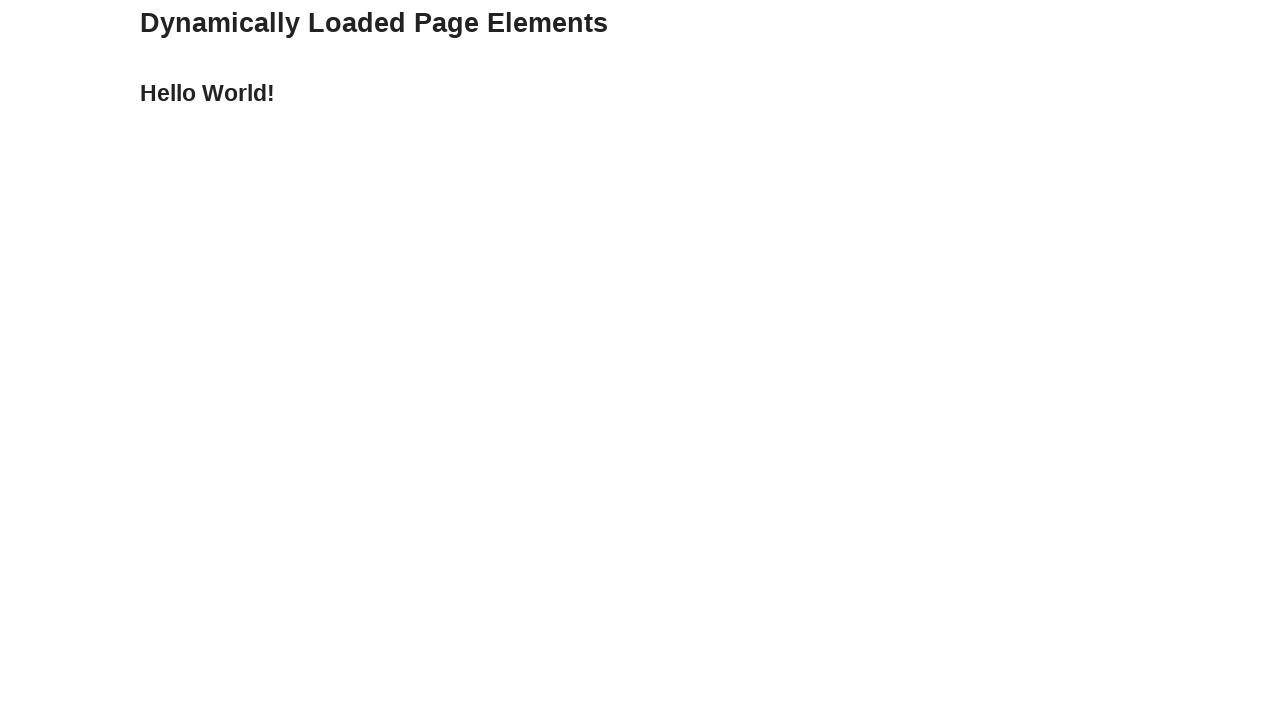

Verified dynamically loaded text equals 'Hello World!'
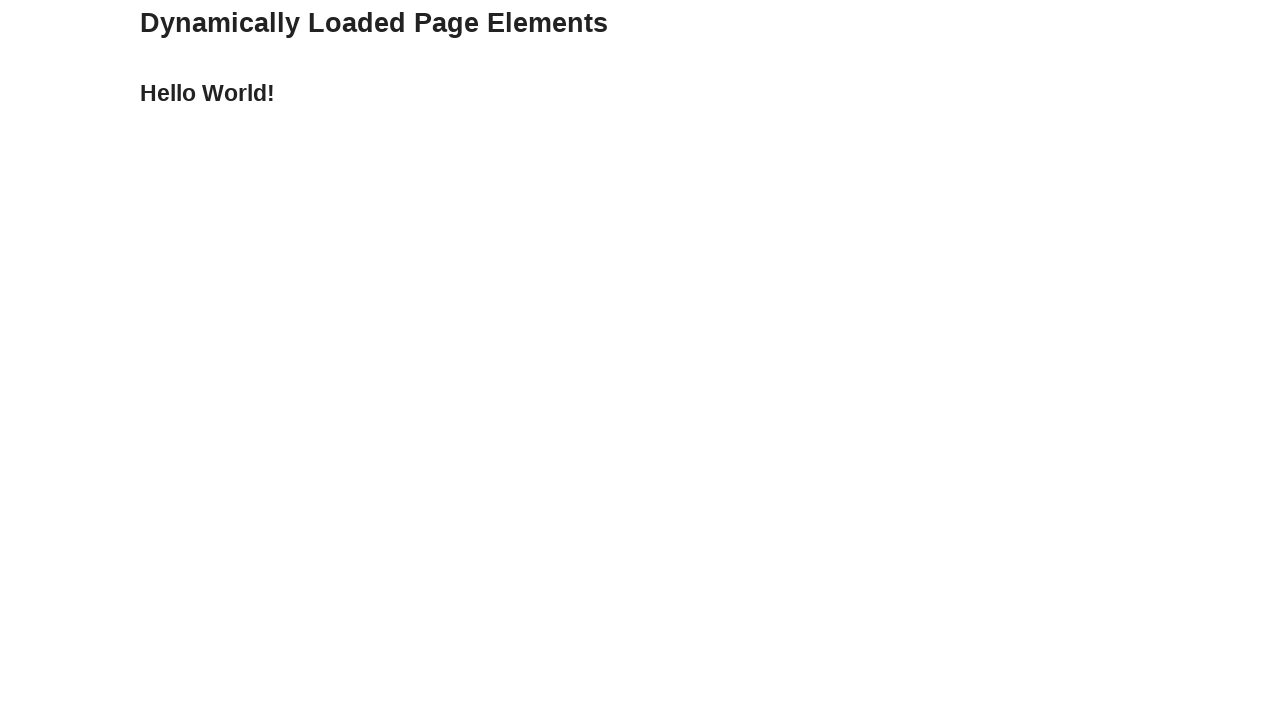

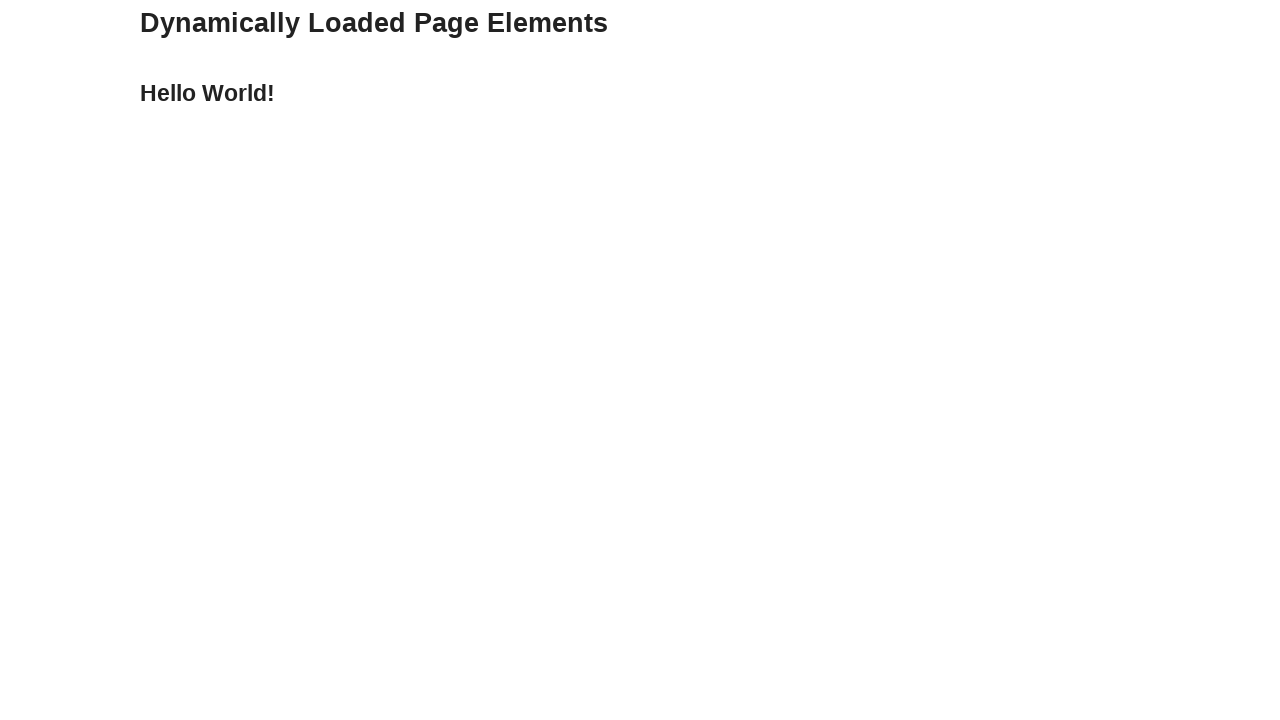